Tests dynamic element loading by clicking a button and waiting for a paragraph element to appear with specific text "Dopiero się pojawiłem!"

Starting URL: https://testeroprogramowania.github.io/selenium/wait2.html

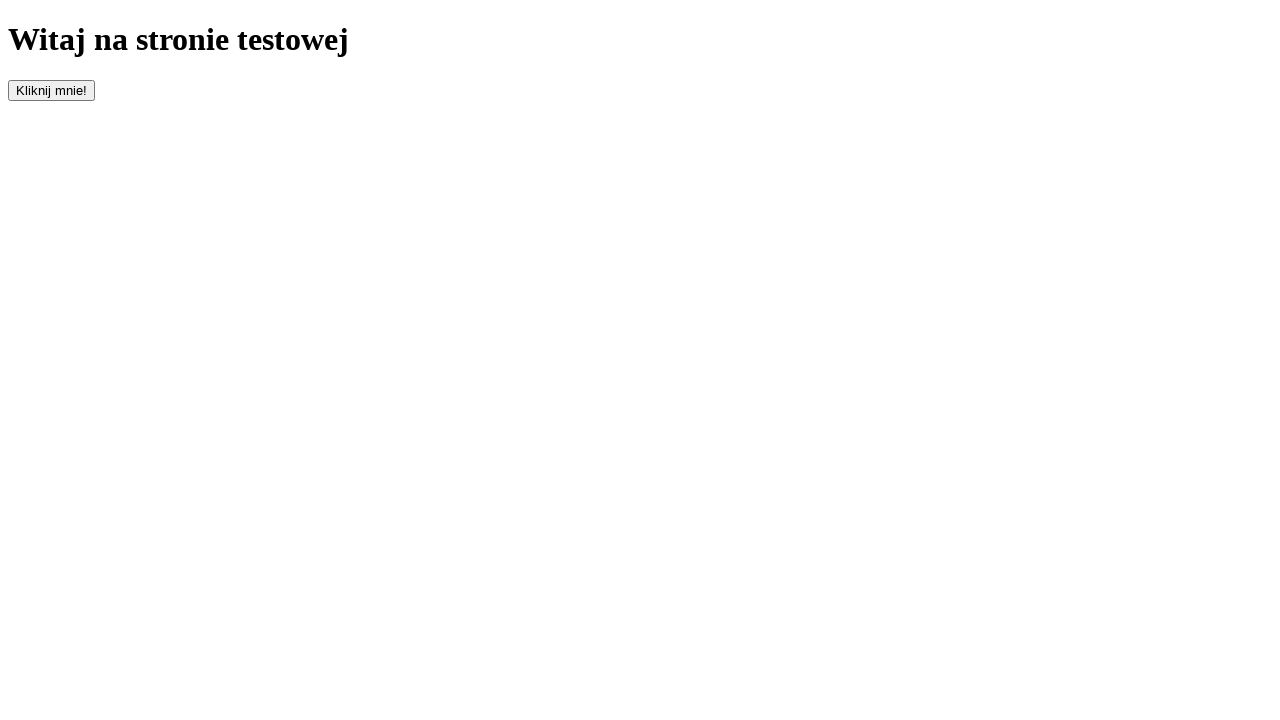

Navigated to the test page
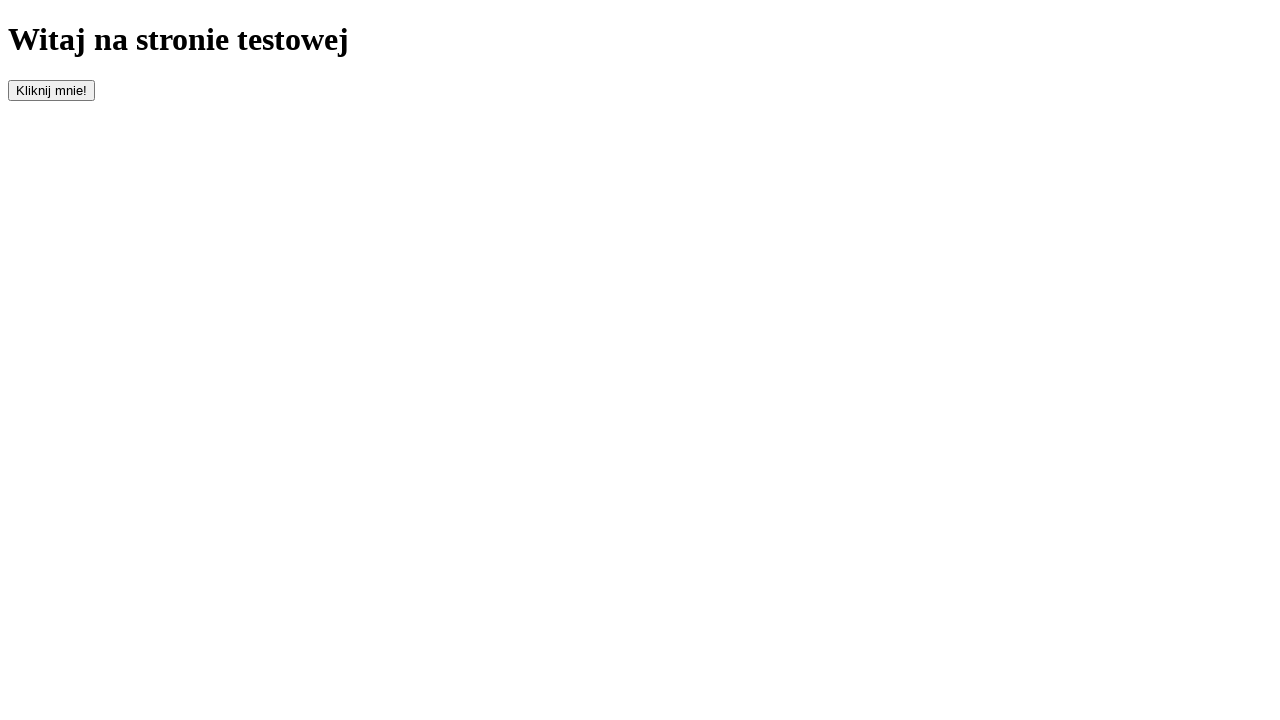

Clicked the button with id 'clickOnMe' to trigger dynamic element loading at (52, 90) on #clickOnMe
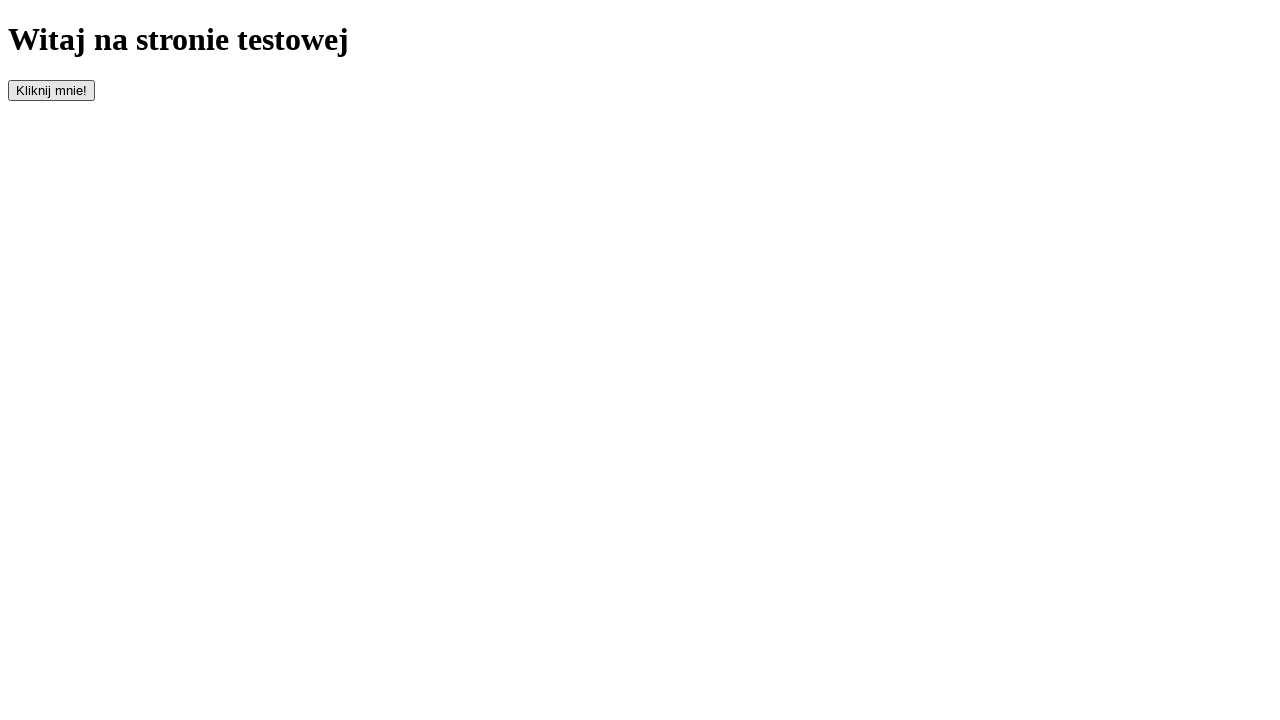

Waited for paragraph element to appear in DOM
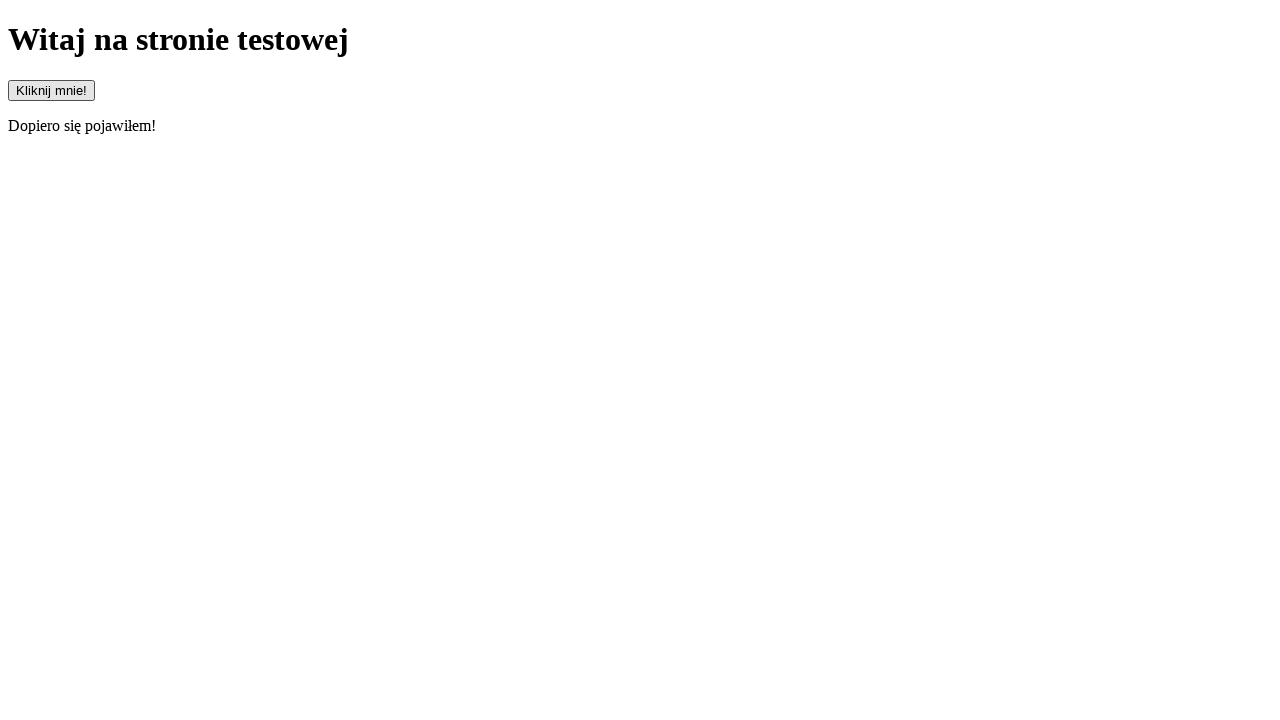

Located paragraph element
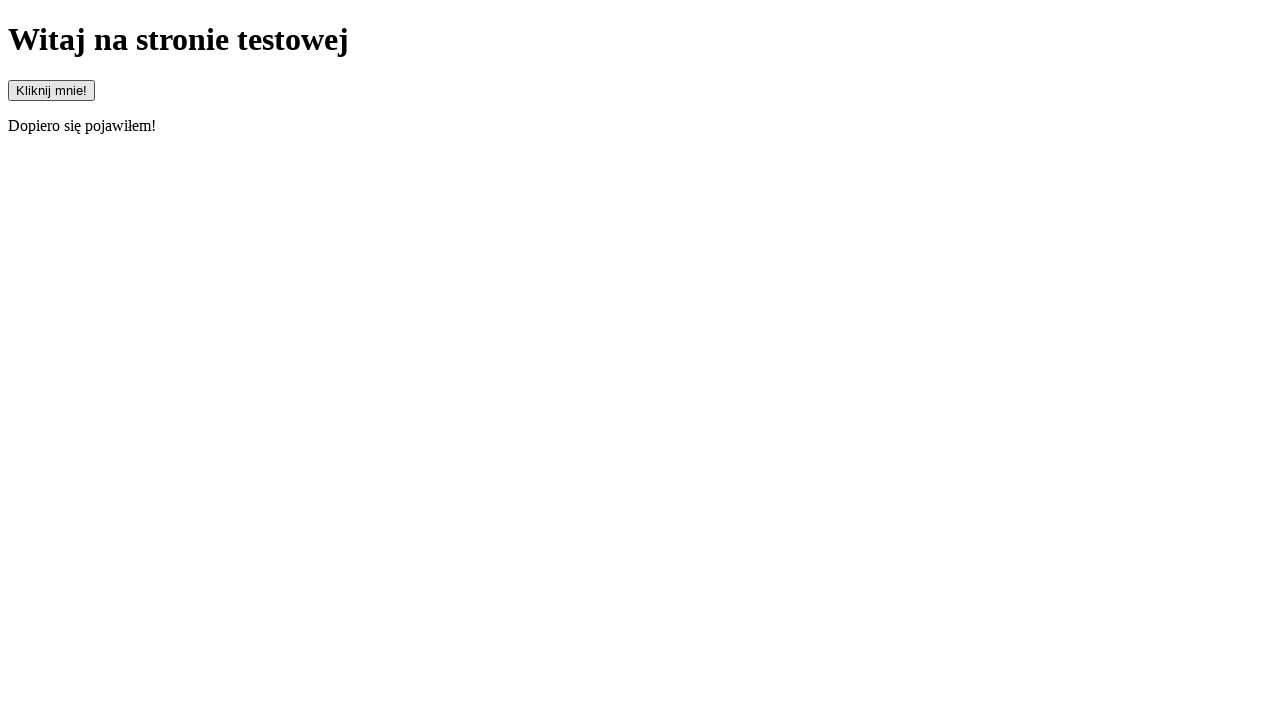

Waited for paragraph element to become visible
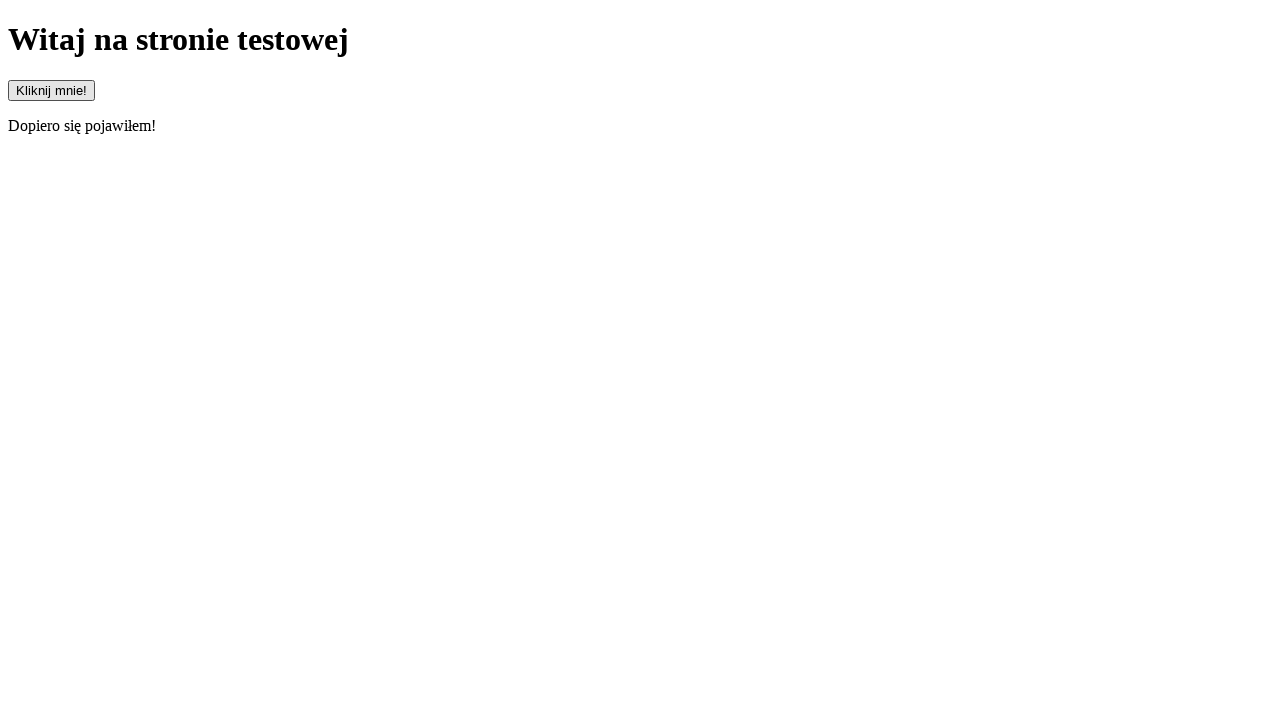

Verified paragraph text matches 'Dopiero się pojawiłem!'
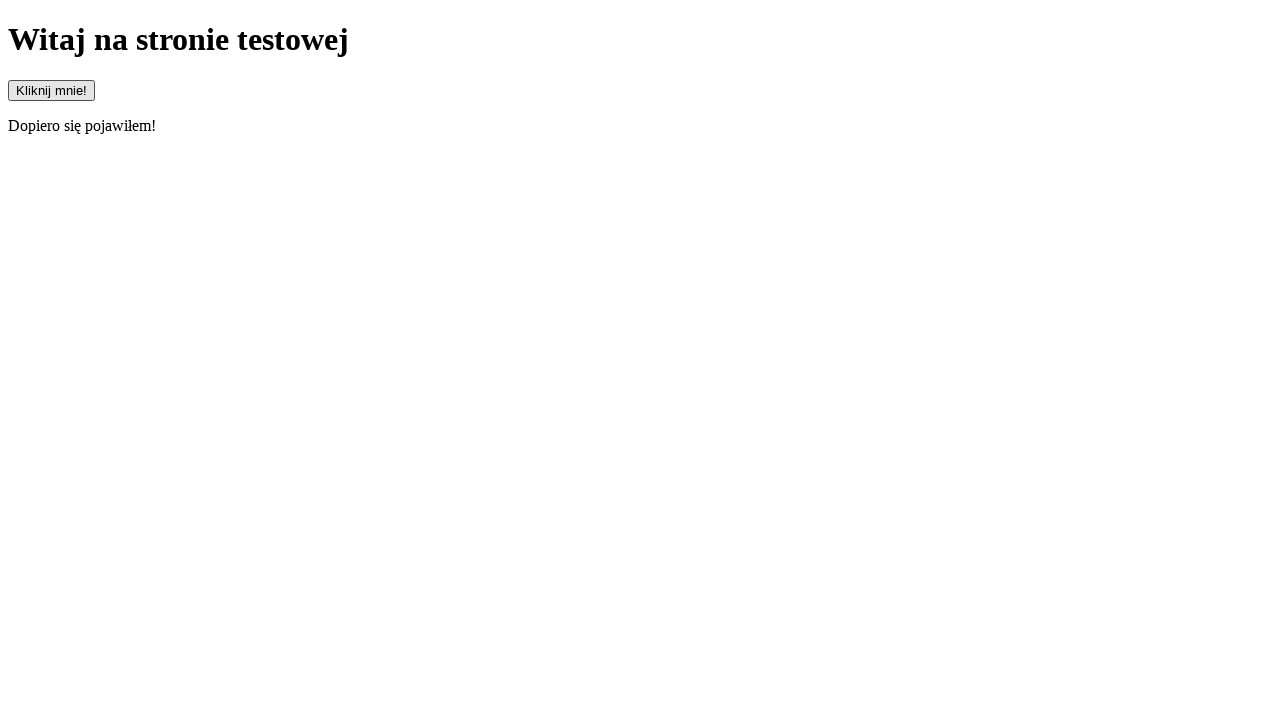

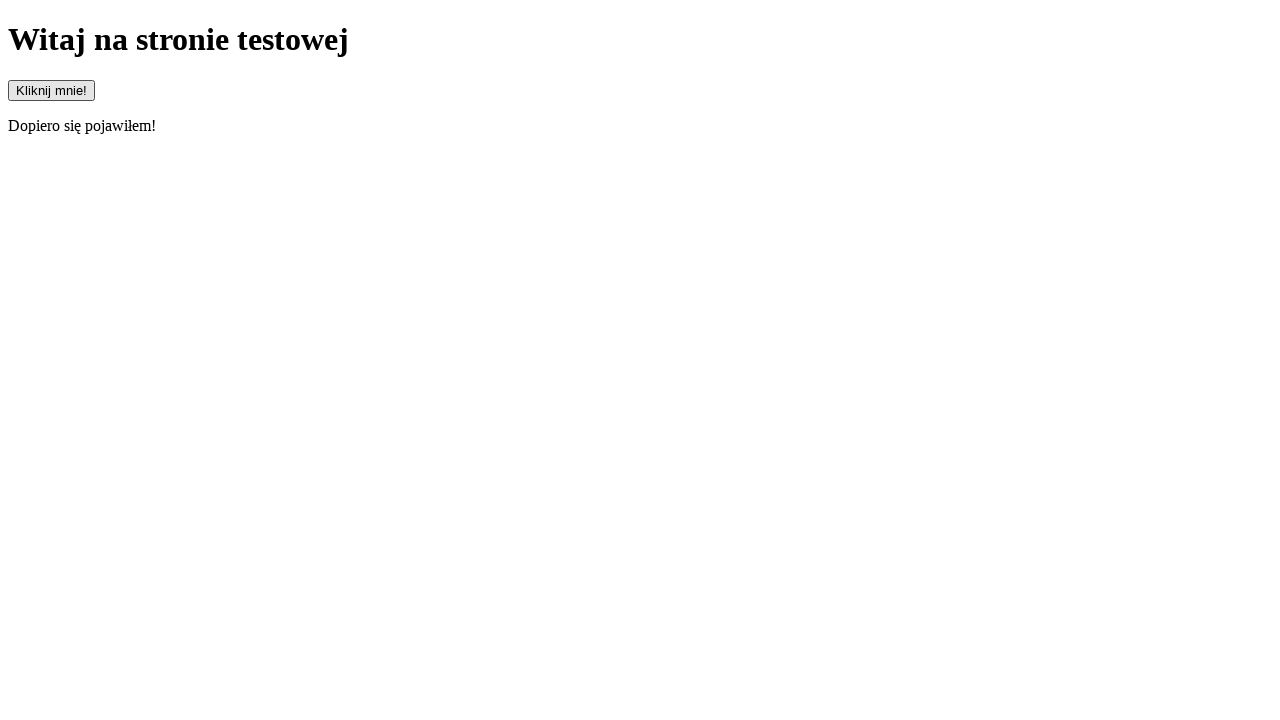